Navigates to the Text Box page and verifies that the Full Name input field is visible

Starting URL: https://demoqa.com/elements

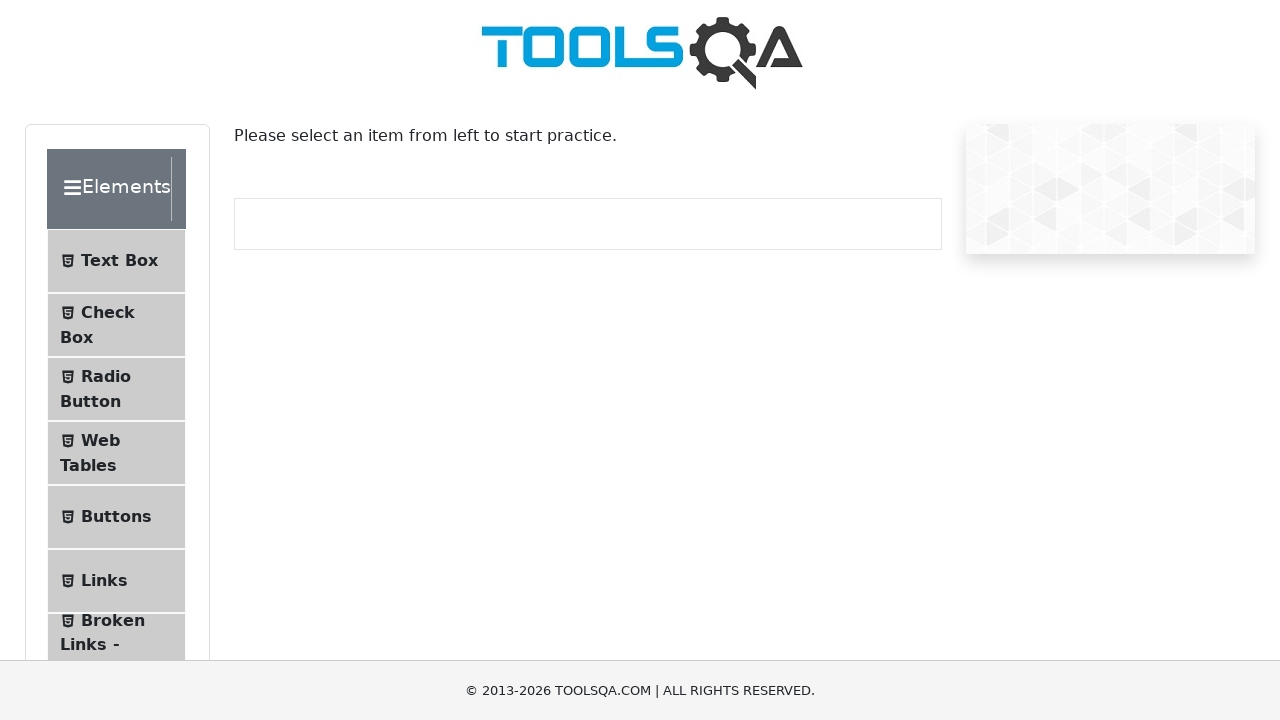

Clicked on Text Box menu item at (119, 261) on internal:text="Text Box"i
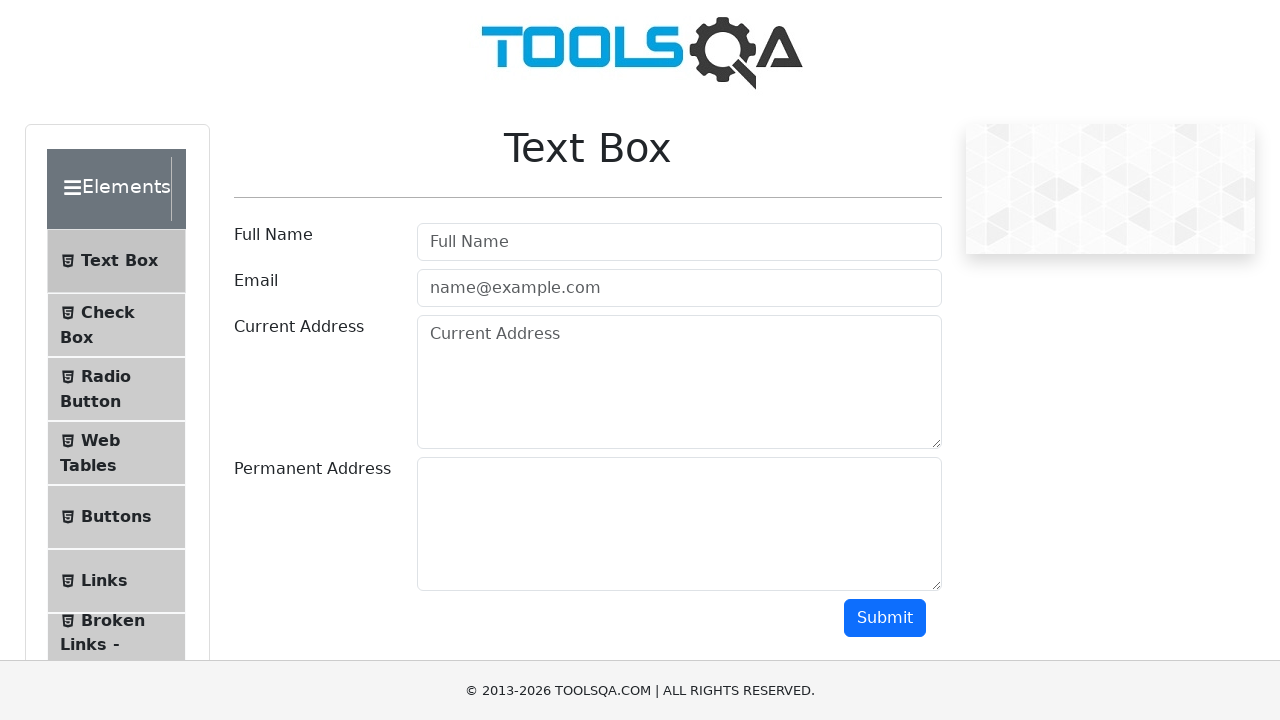

Navigated to Text Box page at https://demoqa.com/text-box
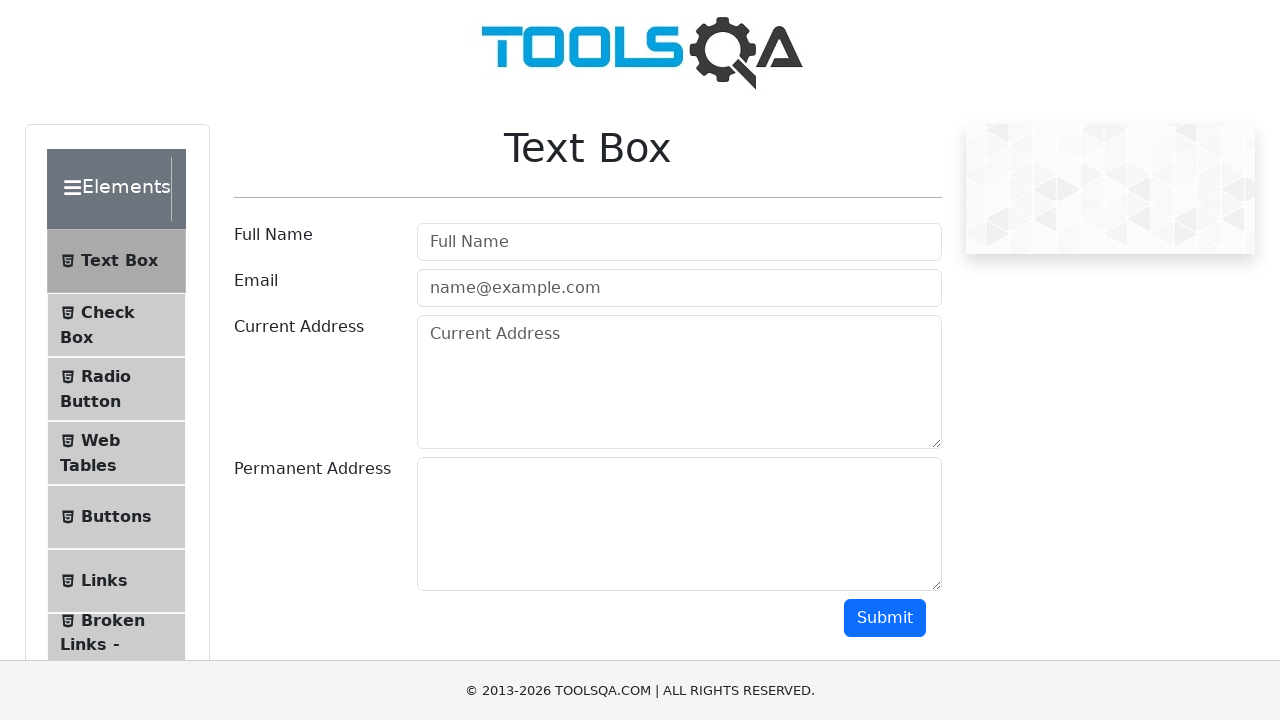

Full Name input field is visible
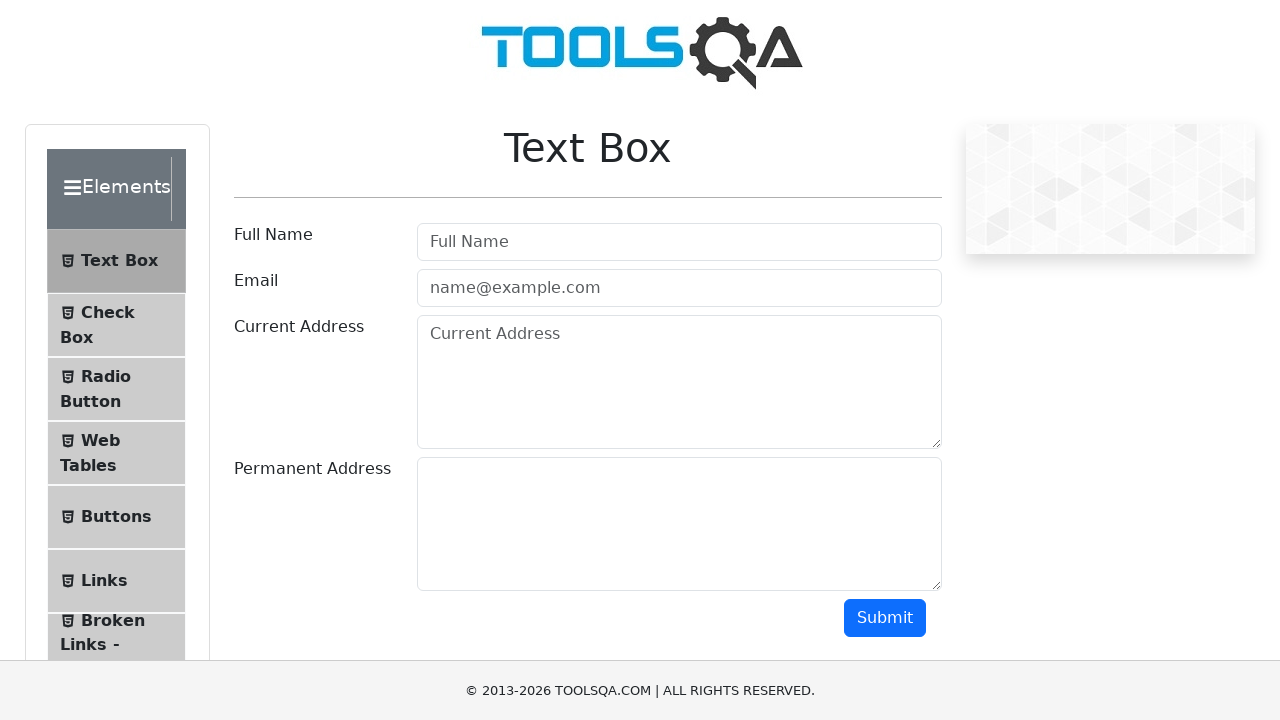

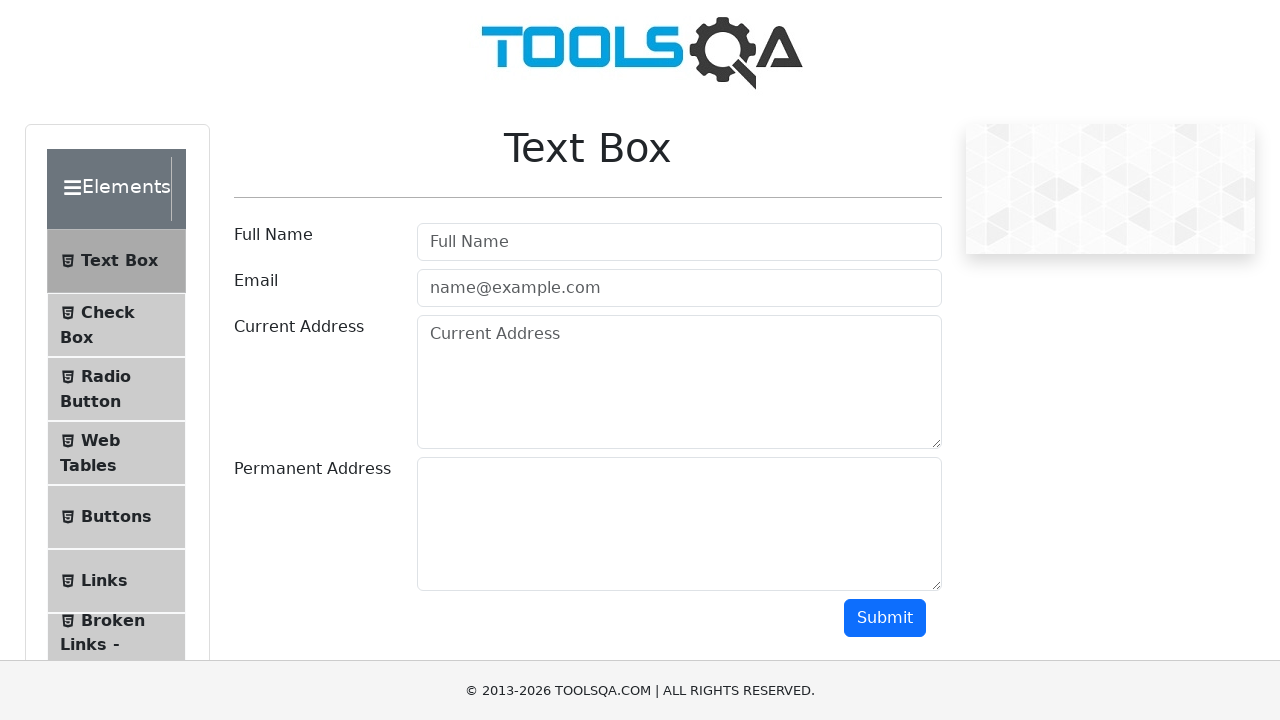